Tests opening multiple tabs using Ctrl+Click on menu items and verifying the number of tabs opened

Starting URL: https://thecode.media/

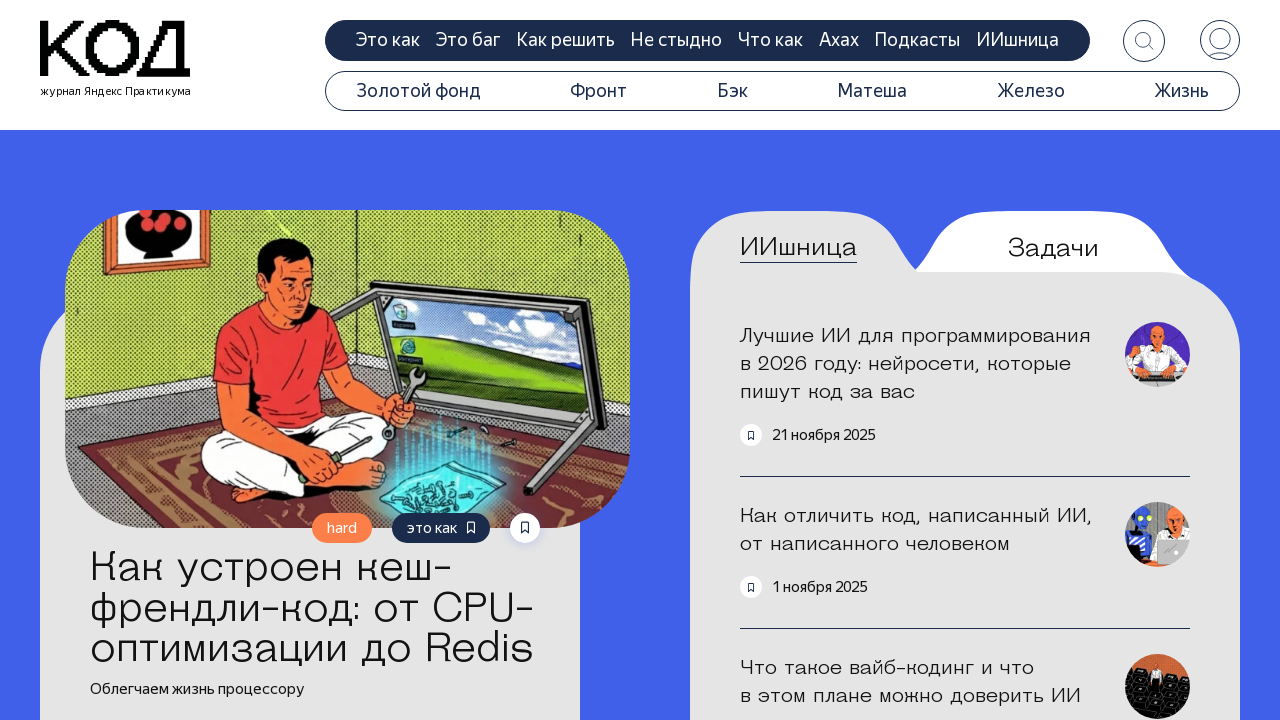

Ctrl+Clicked first menu item to open in new tab at (418, 91) on #menu-item-20644 > a
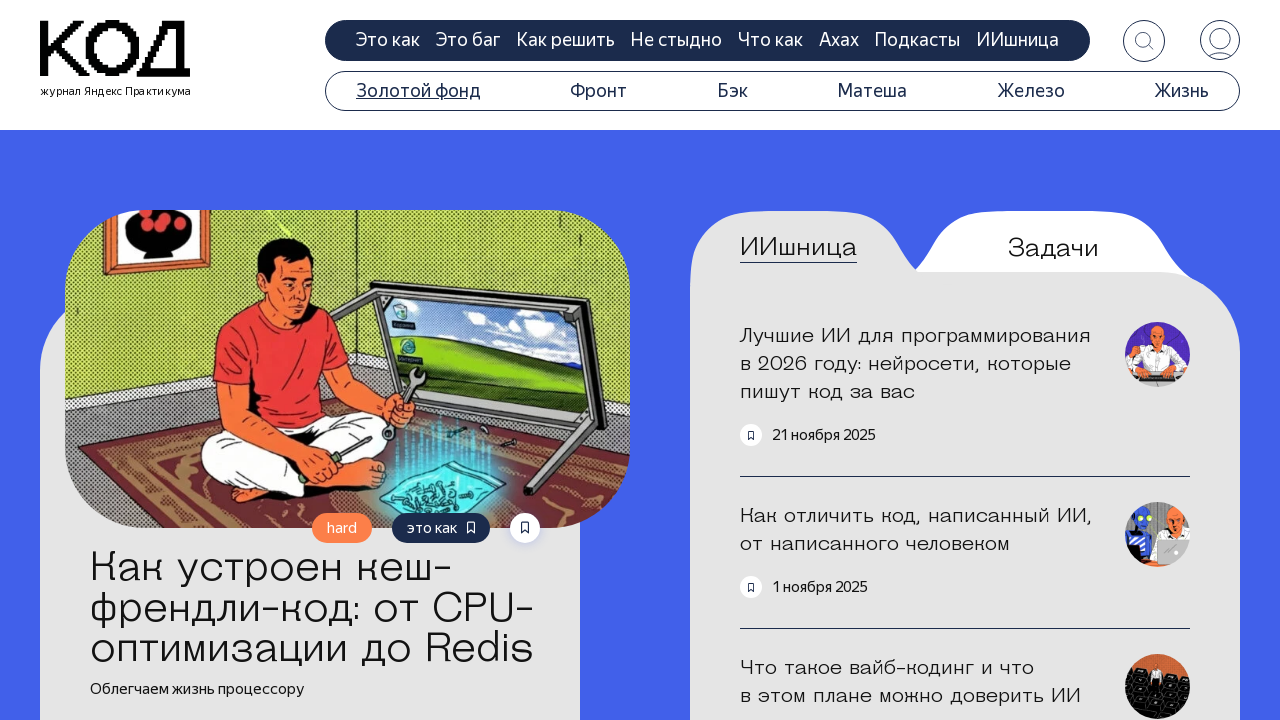

Ctrl+Clicked second menu item to open in new tab at (599, 91) on #menu-item-20645 > a
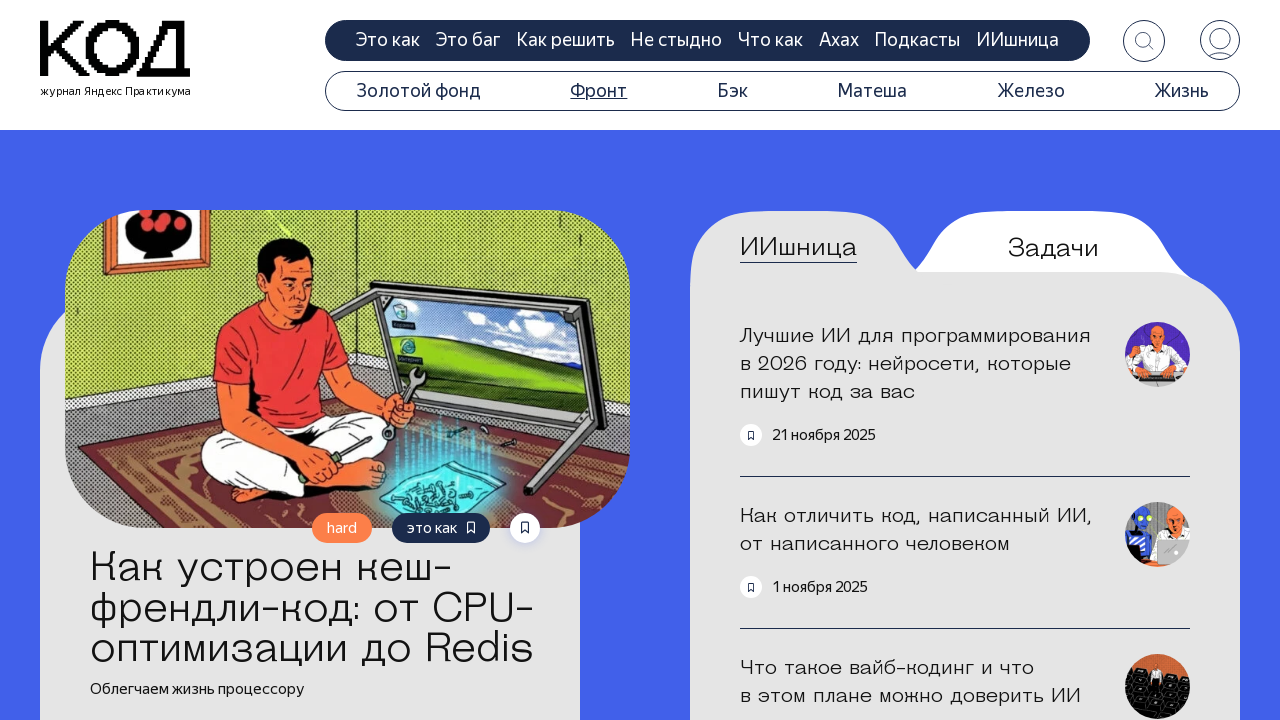

Ctrl+Clicked third menu item to open in new tab at (732, 91) on #menu-item-20646 > a
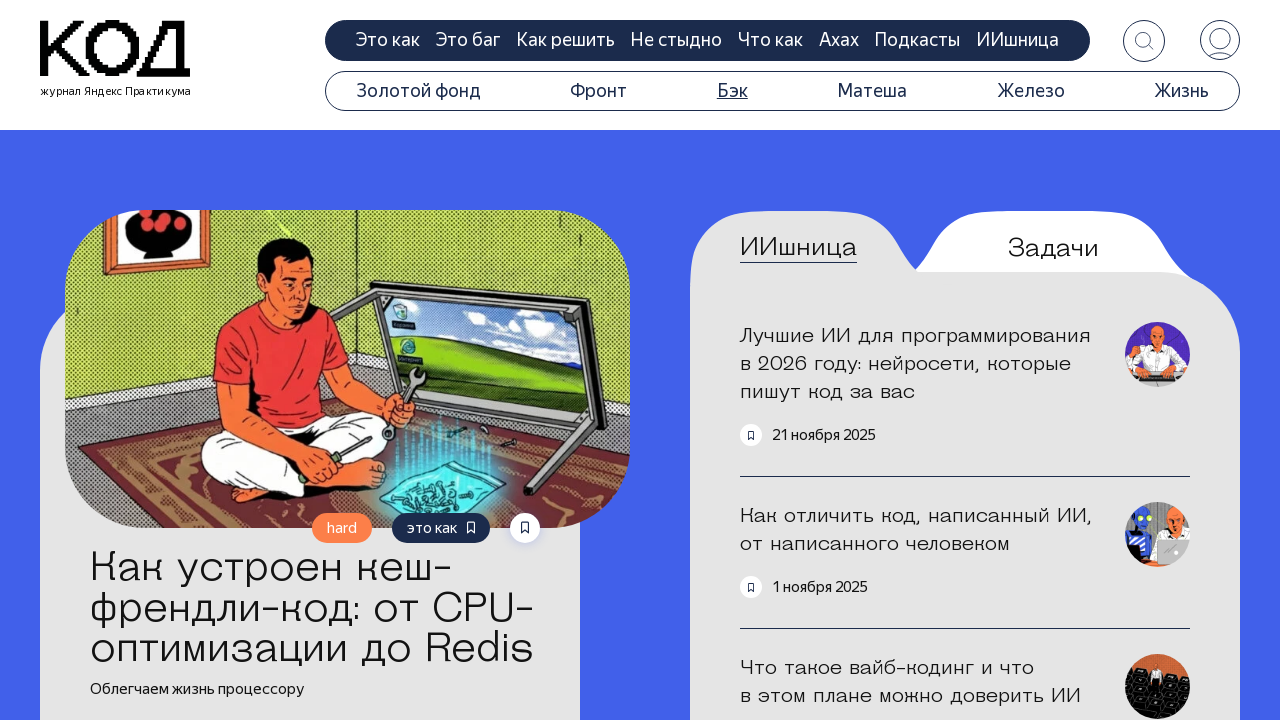

Ctrl+Clicked fourth menu item to open in new tab at (872, 91) on #menu-item-20647 > a
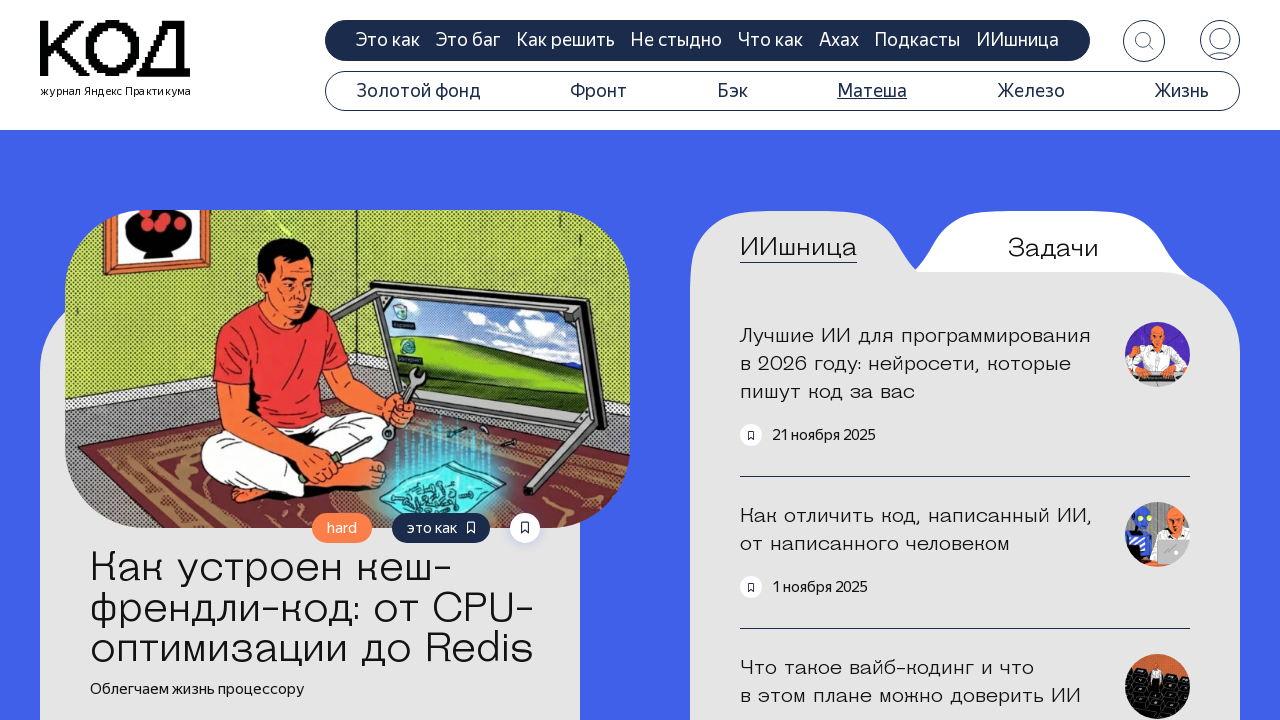

Ctrl+Clicked fifth menu item to open in new tab at (1031, 91) on #menu-item-20933 > a
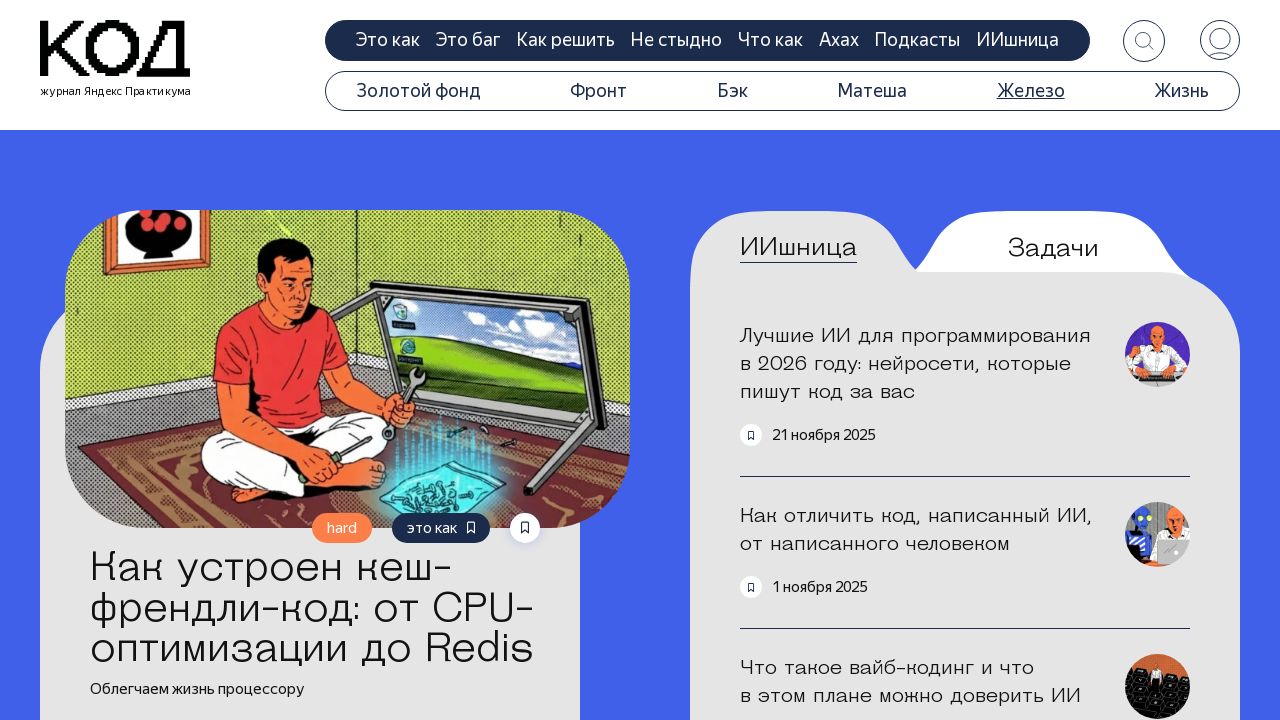

Ctrl+Clicked sixth menu item to open in new tab at (1181, 91) on #menu-item-20932 > a
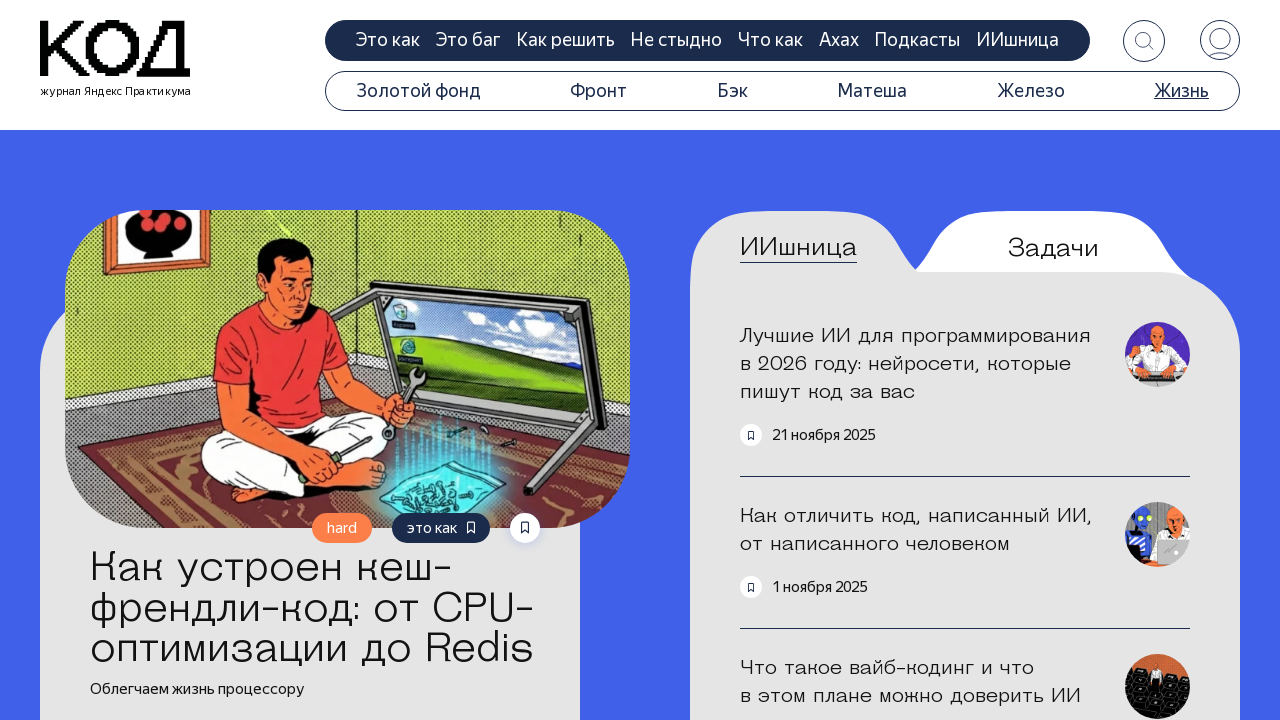

Waited 2 seconds for all tabs to open
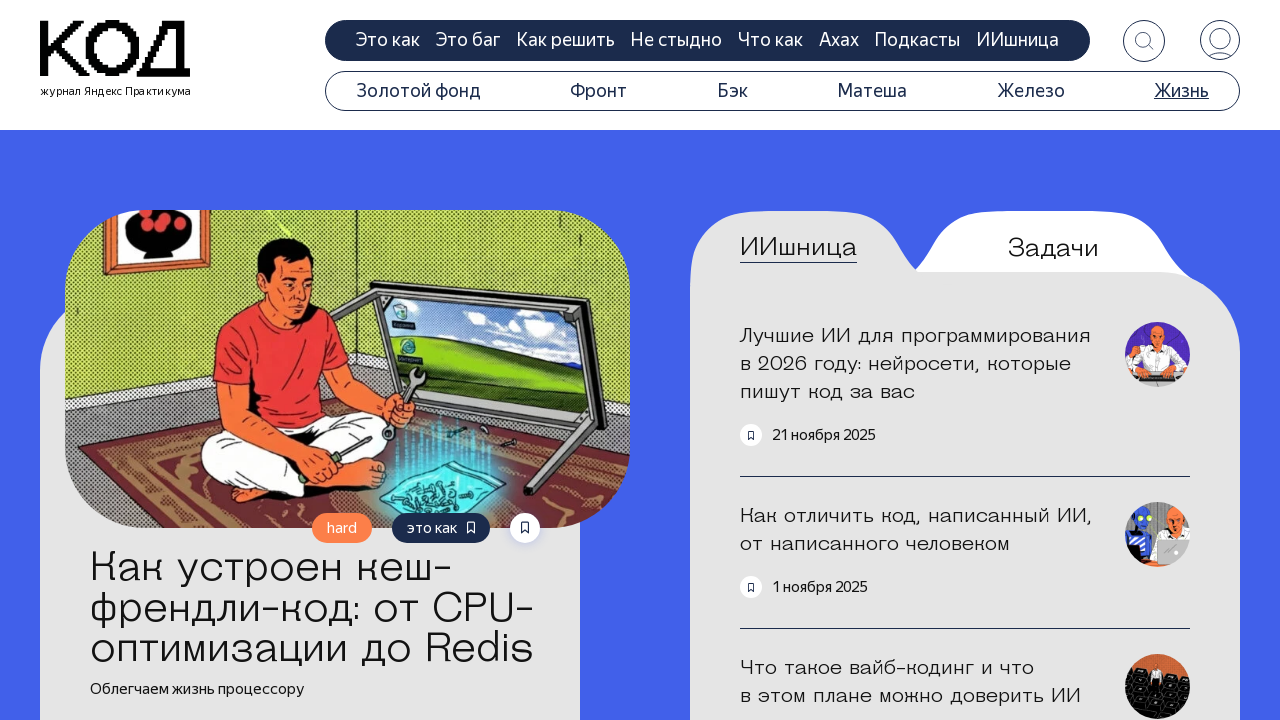

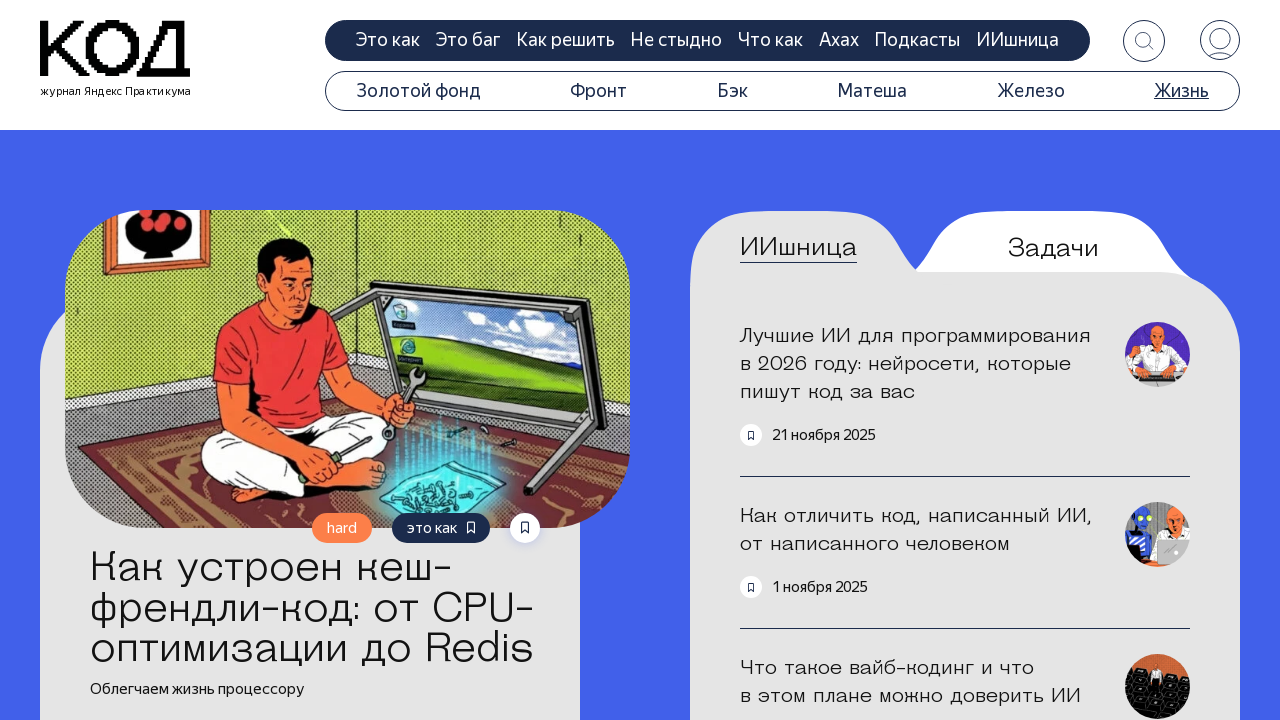